Tests that entered text is trimmed when editing a todo

Starting URL: https://demo.playwright.dev/todomvc

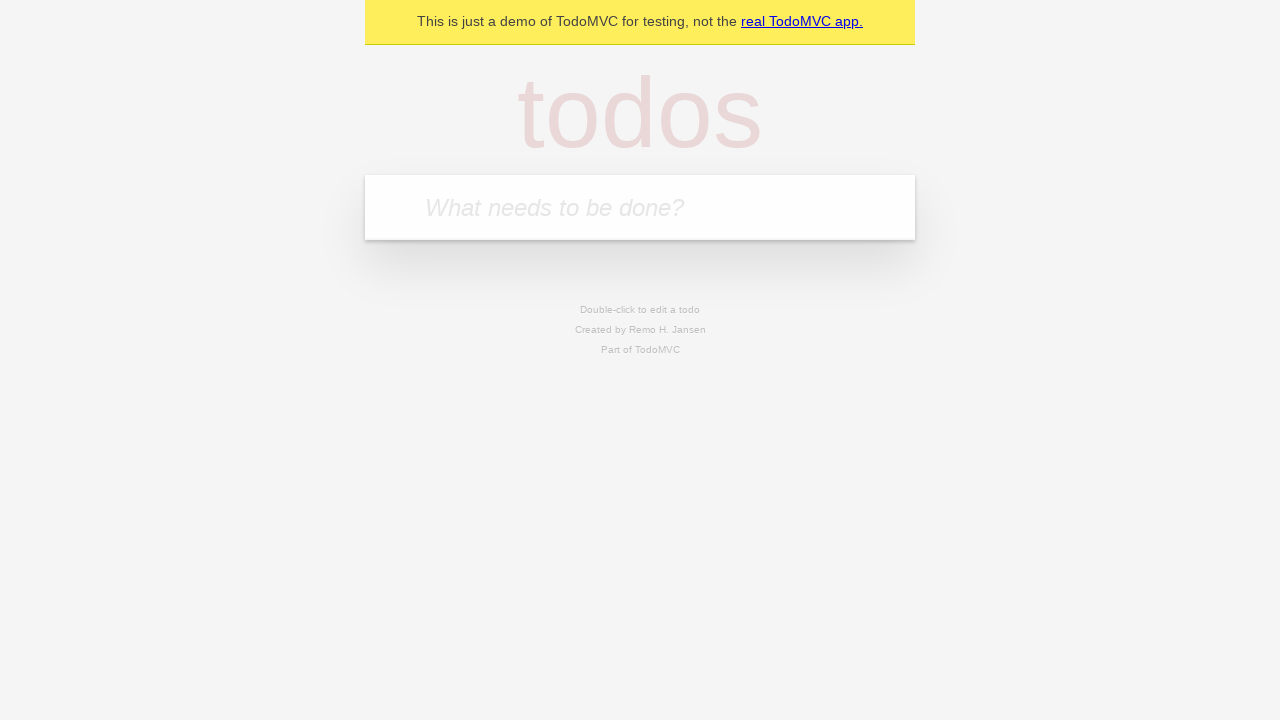

Filled new todo field with 'buy some cheese' on internal:attr=[placeholder="What needs to be done?"i]
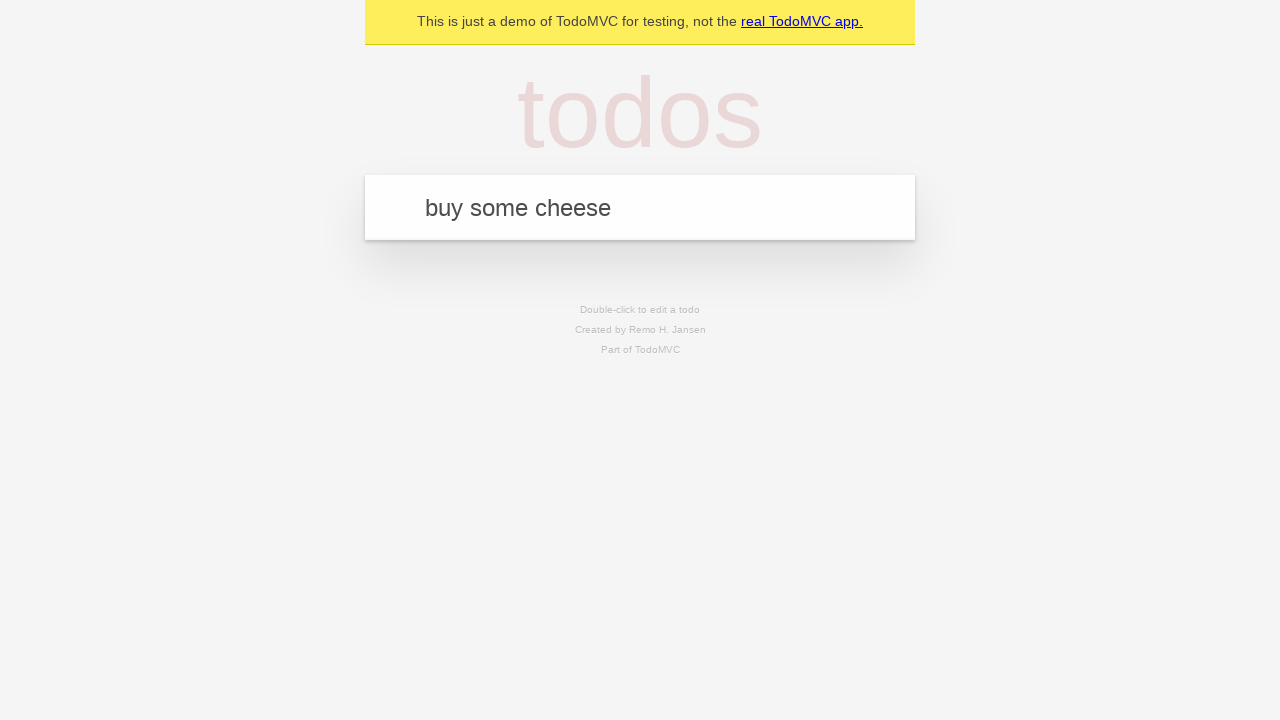

Pressed Enter to create todo 'buy some cheese' on internal:attr=[placeholder="What needs to be done?"i]
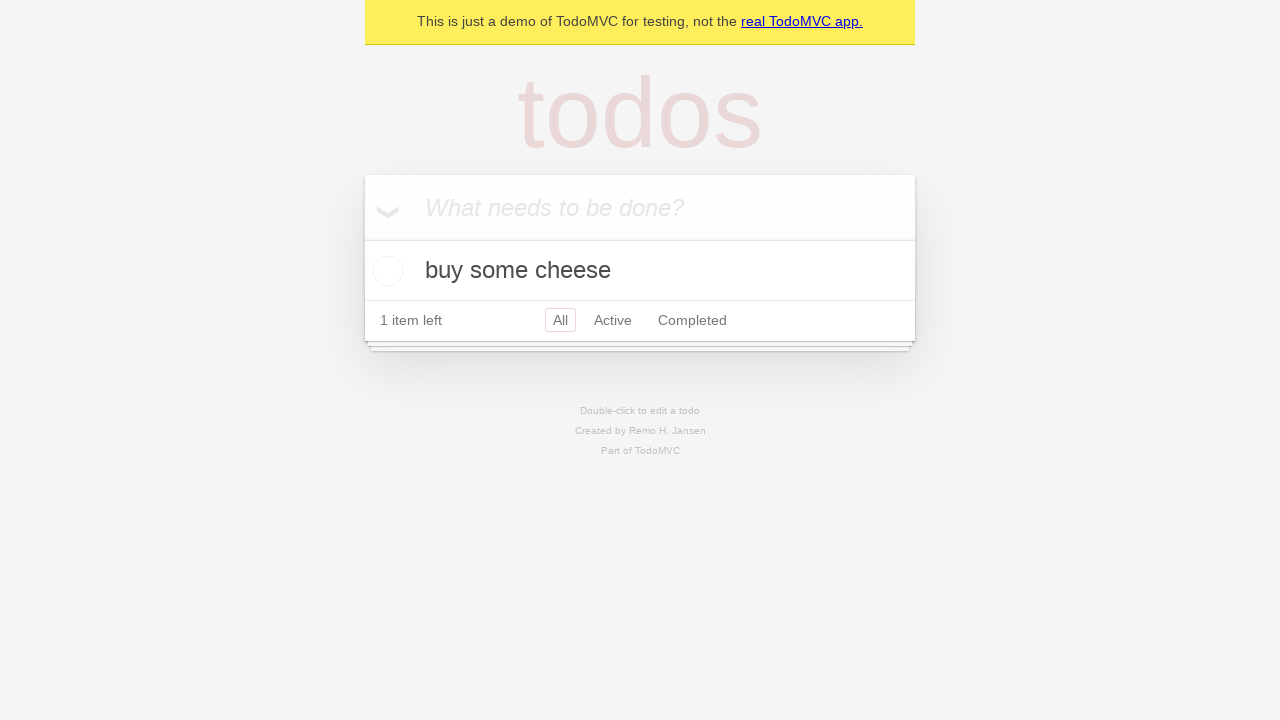

Filled new todo field with 'feed the cat' on internal:attr=[placeholder="What needs to be done?"i]
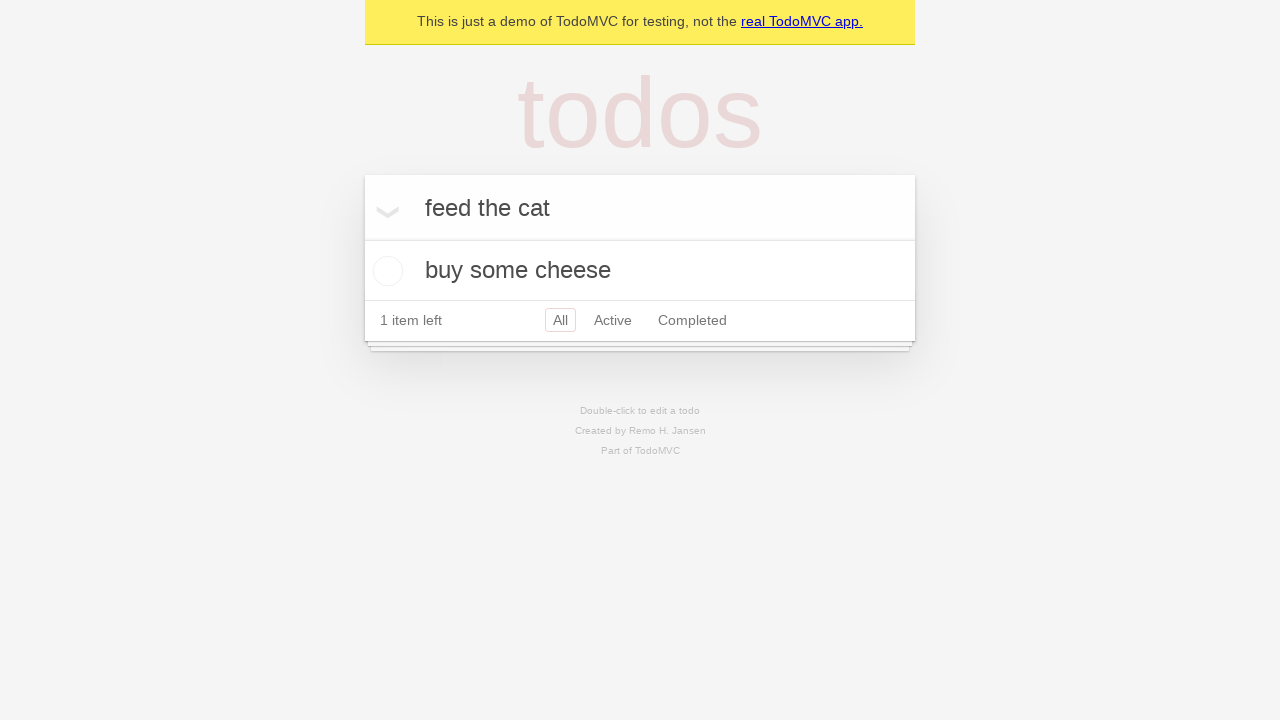

Pressed Enter to create todo 'feed the cat' on internal:attr=[placeholder="What needs to be done?"i]
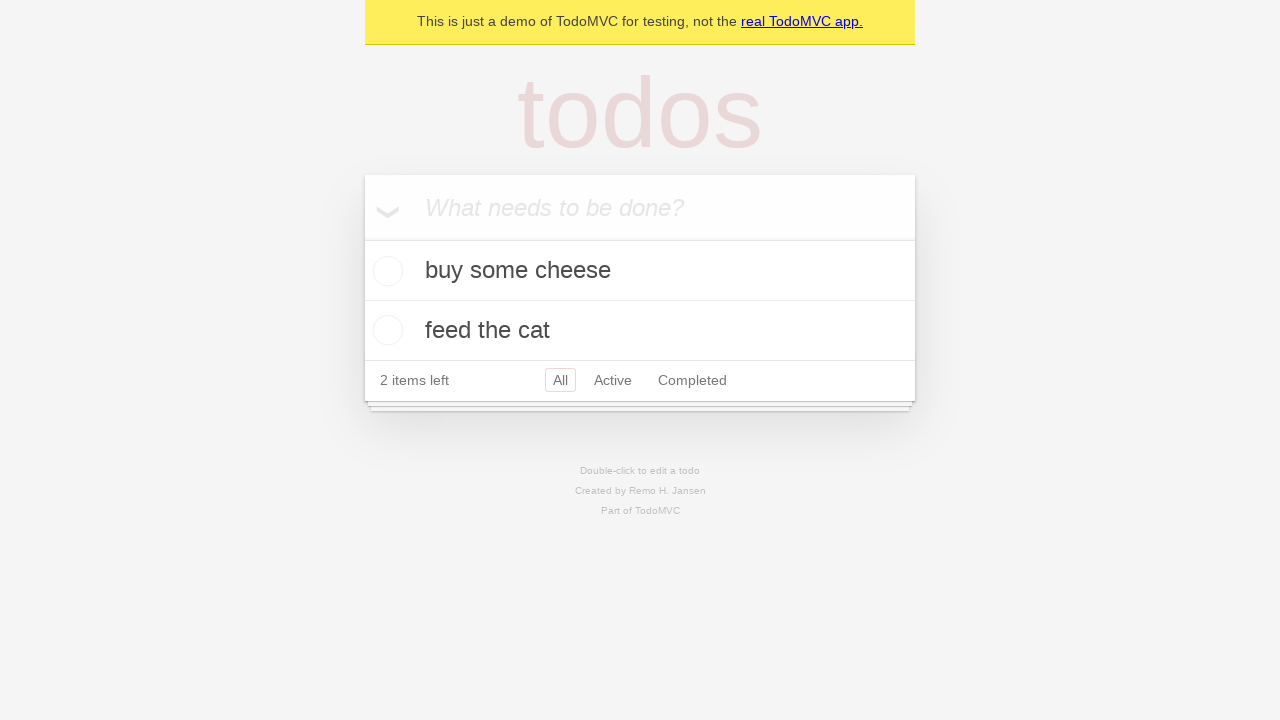

Filled new todo field with 'book a doctors appointment' on internal:attr=[placeholder="What needs to be done?"i]
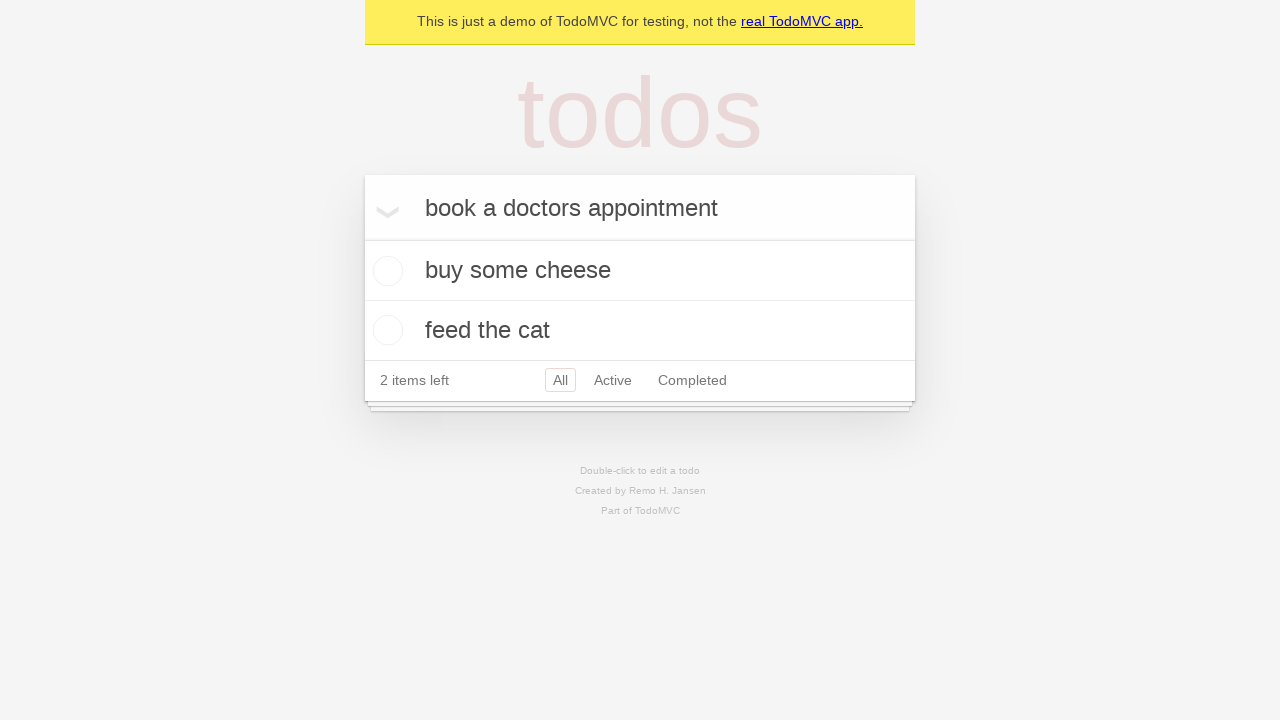

Pressed Enter to create todo 'book a doctors appointment' on internal:attr=[placeholder="What needs to be done?"i]
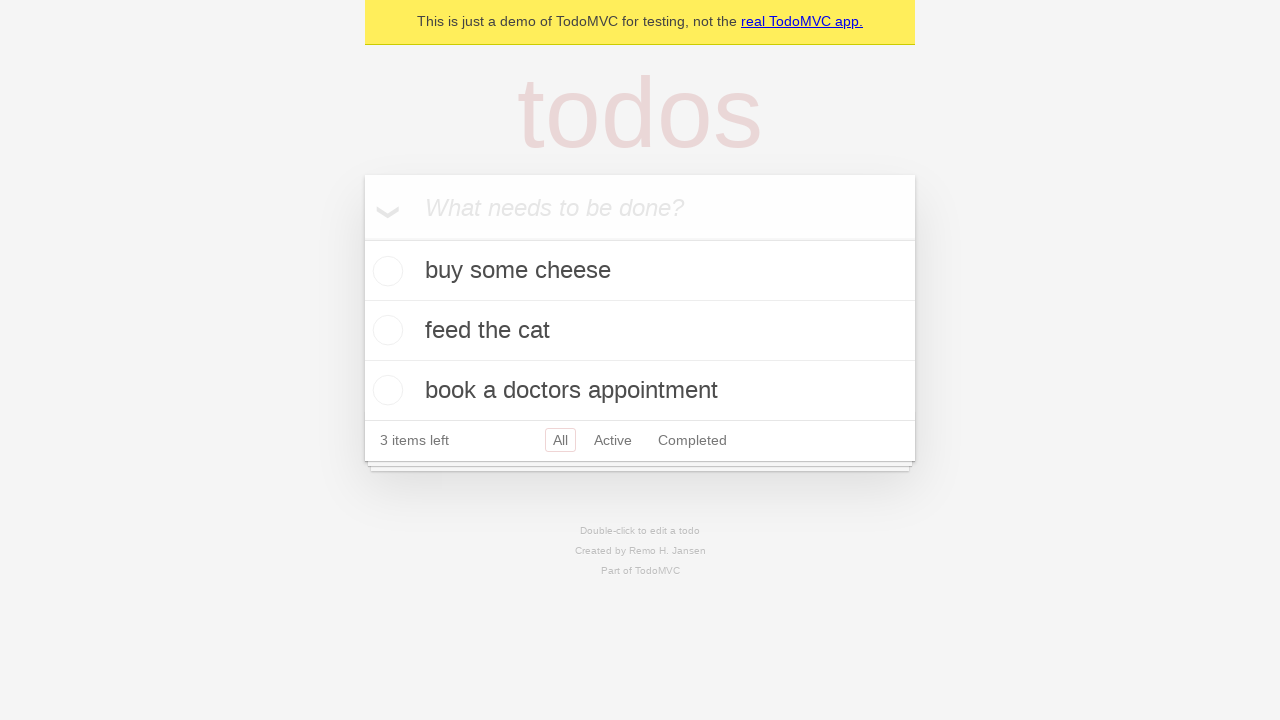

Double-clicked the second todo item to enter edit mode at (640, 331) on internal:testid=[data-testid="todo-item"s] >> nth=1
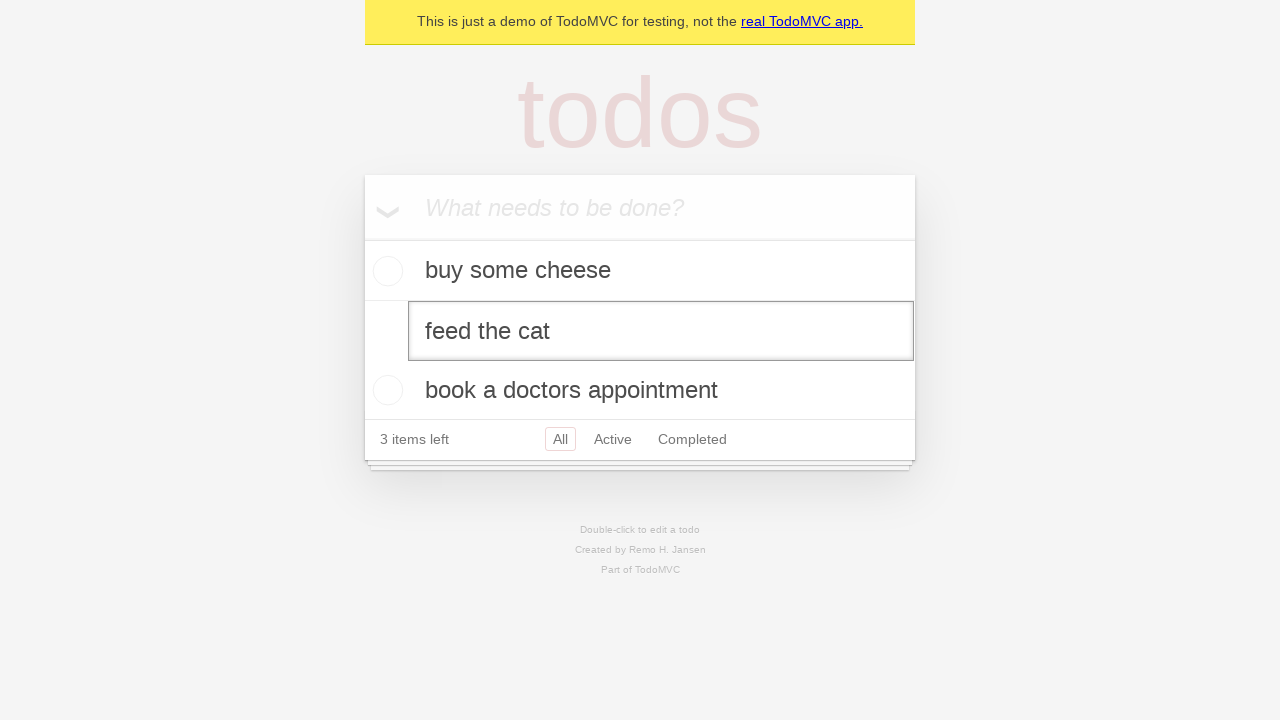

Filled edit field with text containing leading and trailing whitespace on internal:testid=[data-testid="todo-item"s] >> nth=1 >> internal:role=textbox[nam
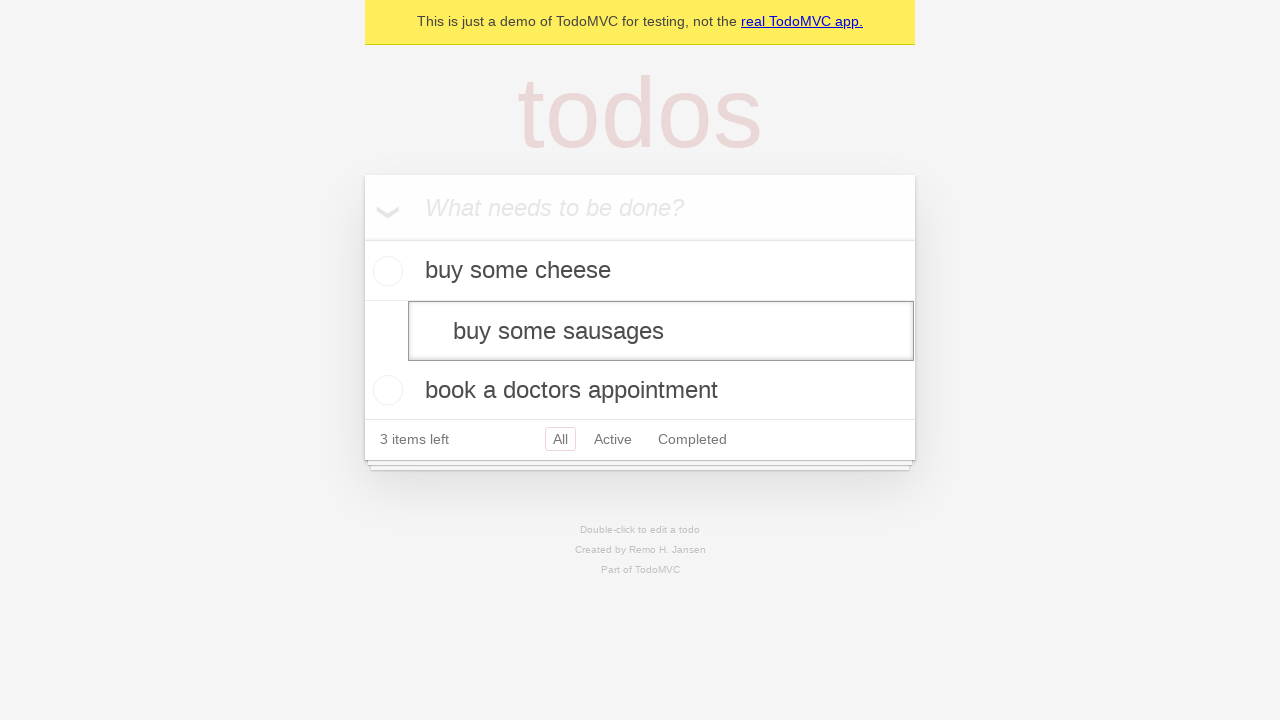

Pressed Enter to confirm edit and verify text is trimmed on internal:testid=[data-testid="todo-item"s] >> nth=1 >> internal:role=textbox[nam
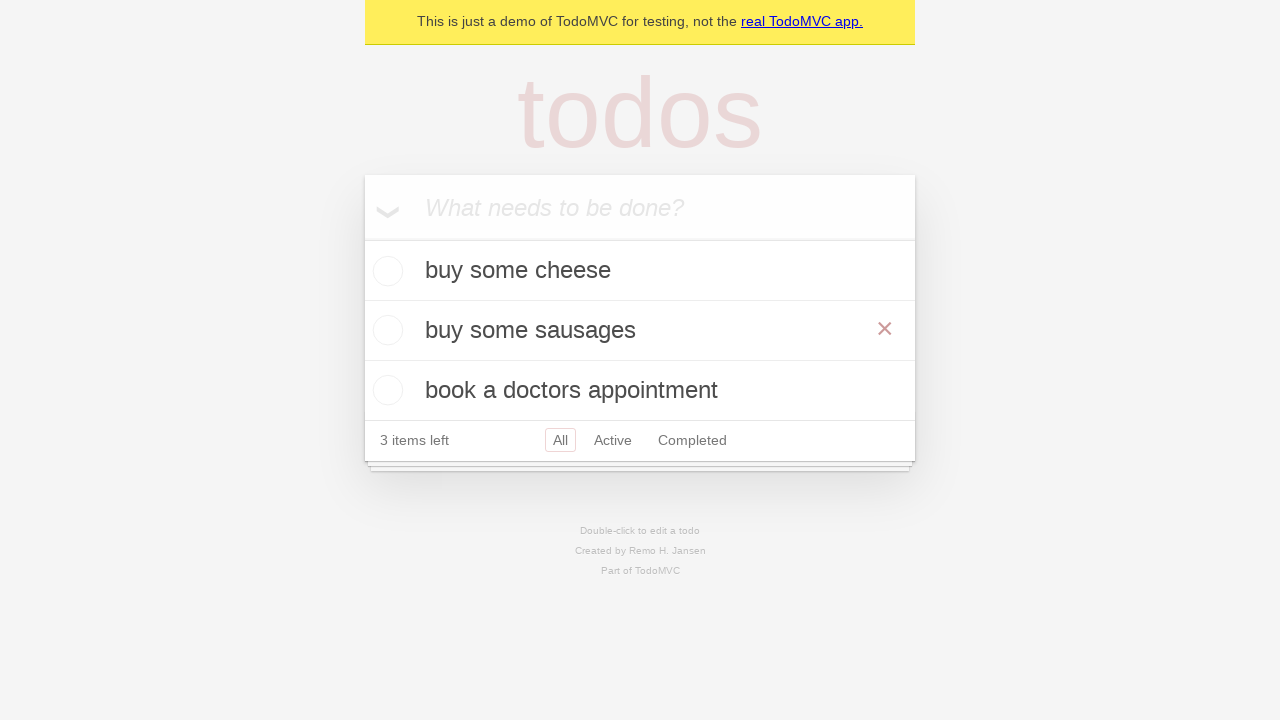

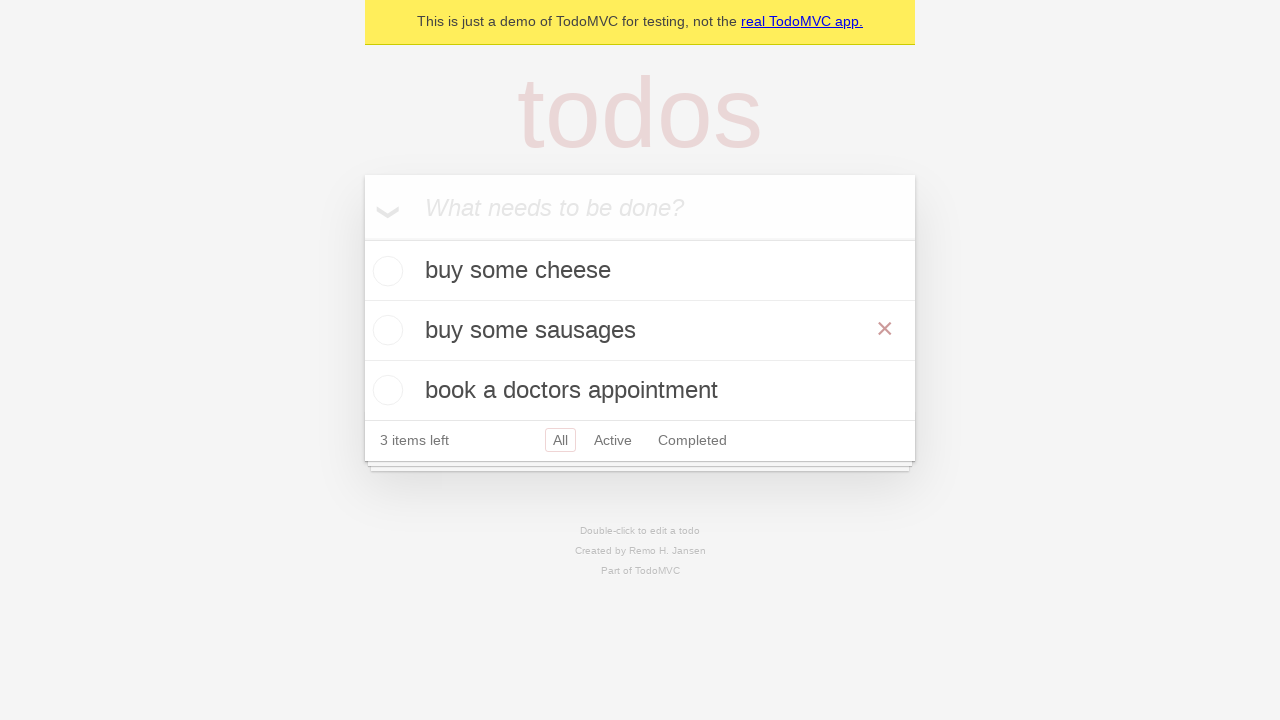